Navigates to the Greenstech Selenium course content page and verifies that the Adayar branch address information is displayed

Starting URL: http://greenstech.in/selenium-course-content.html

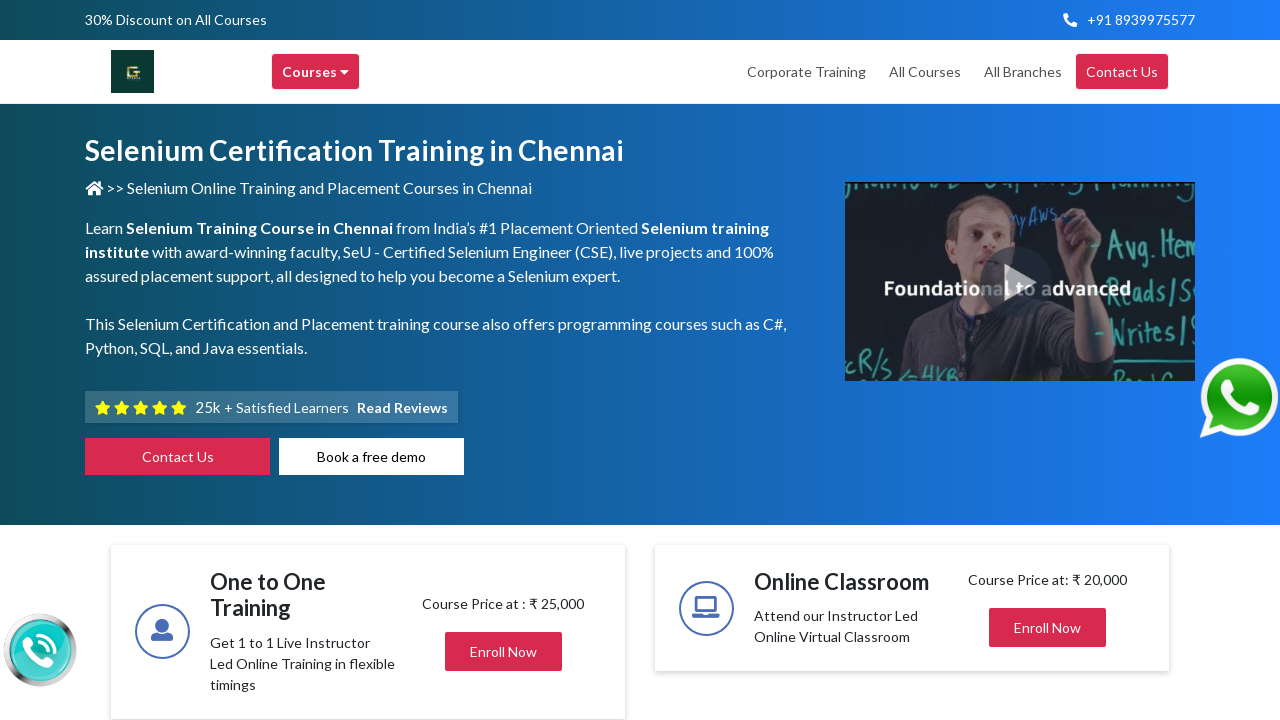

Waited for Adayar branch address section to load
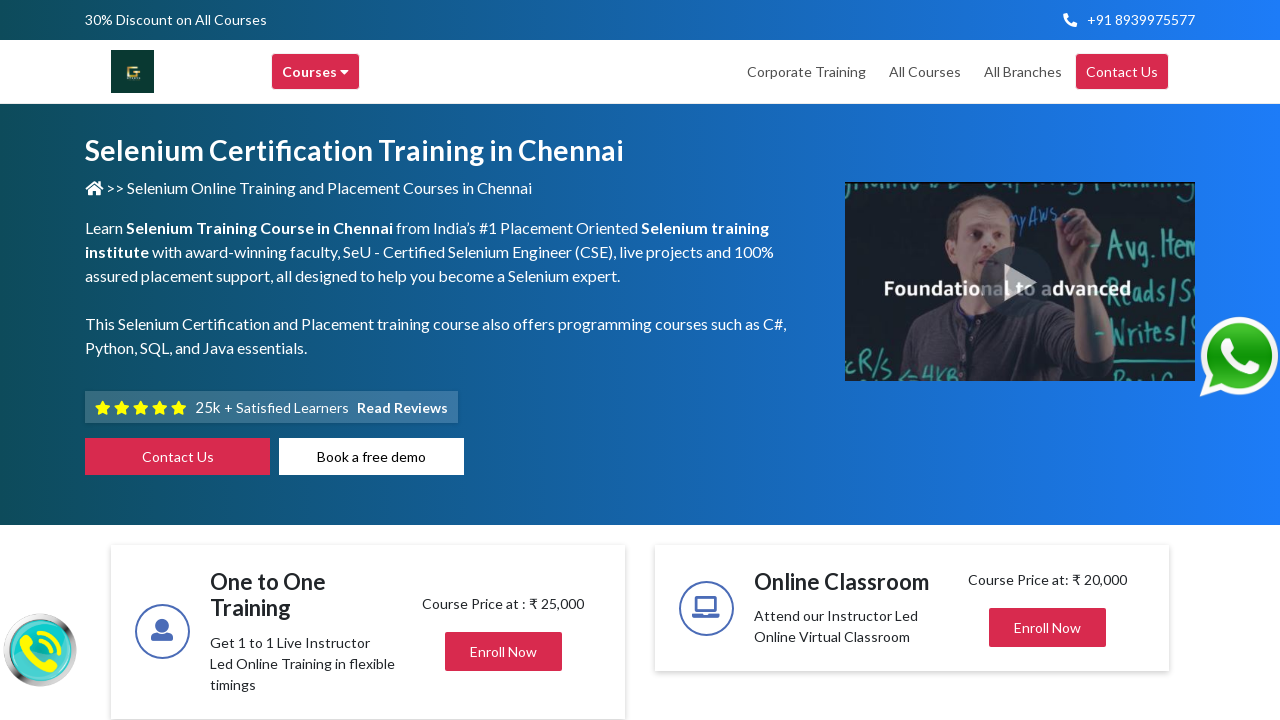

Located the address element
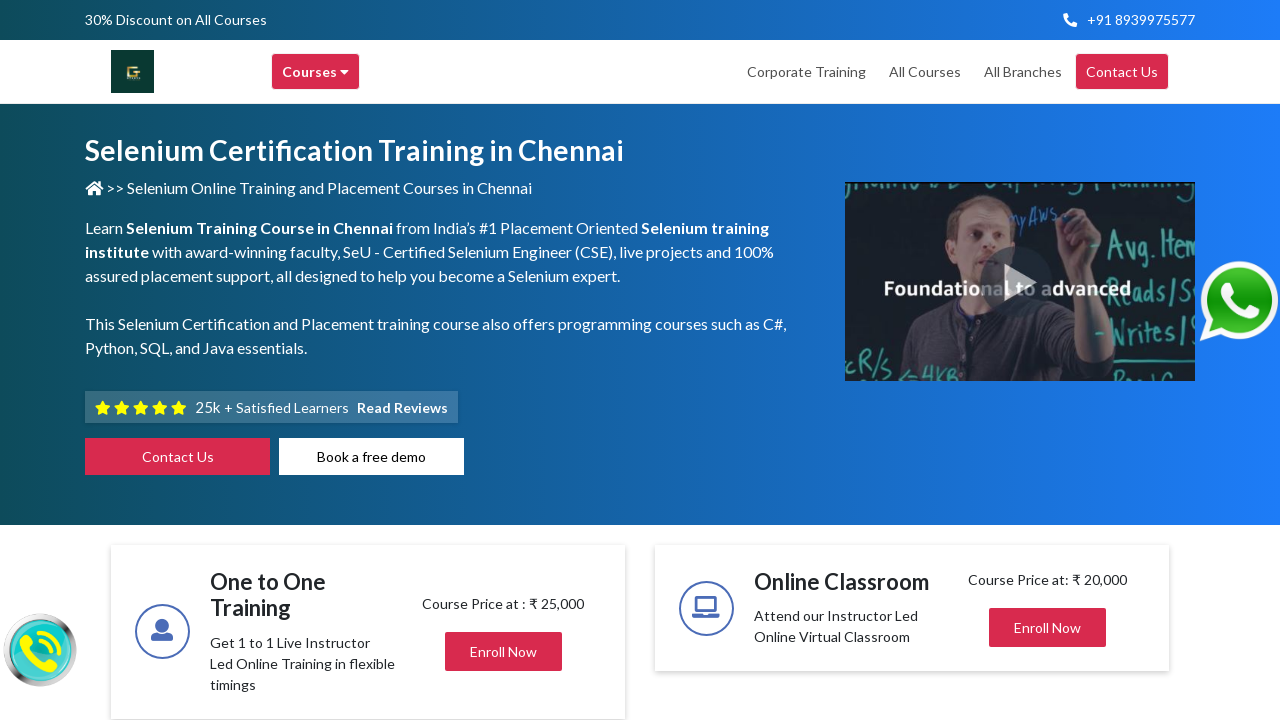

Verified that the Adayar branch address element is visible
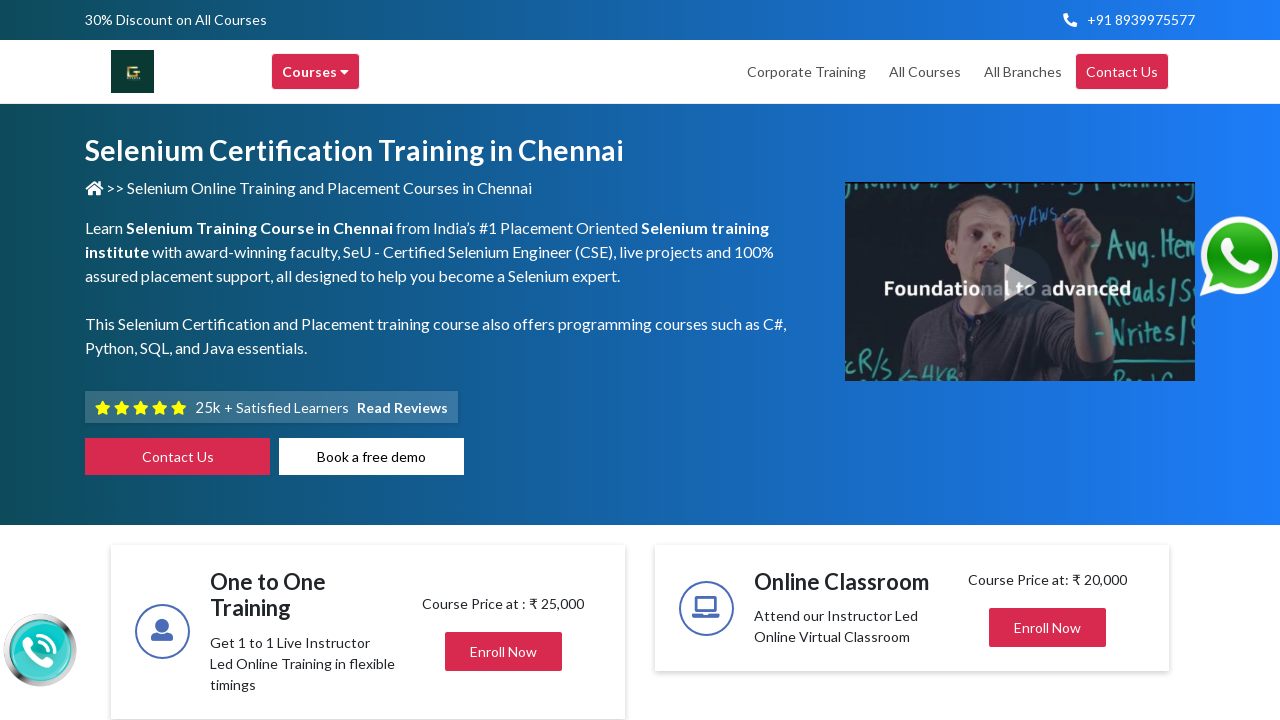

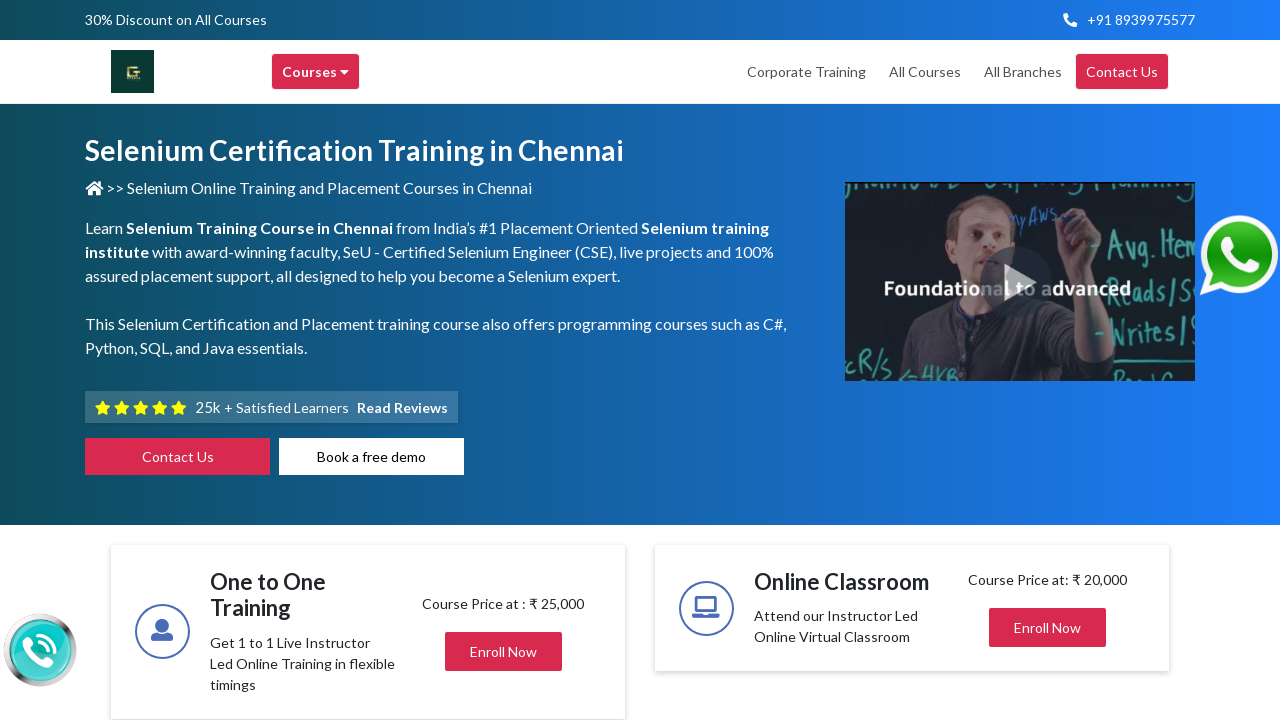